Navigates to the Playwright Java documentation homepage and clicks on the "Get Started" link to access the getting started guide.

Starting URL: https://playwright.dev/java/

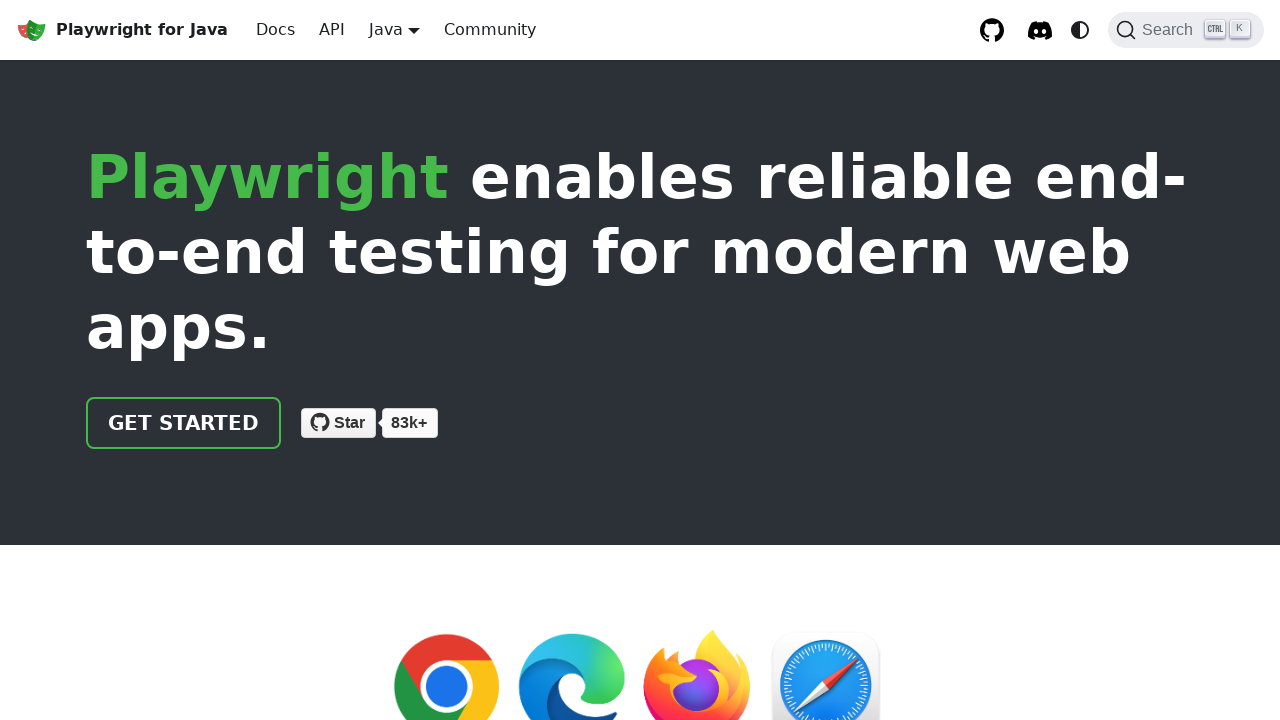

Navigated to Playwright Java documentation homepage
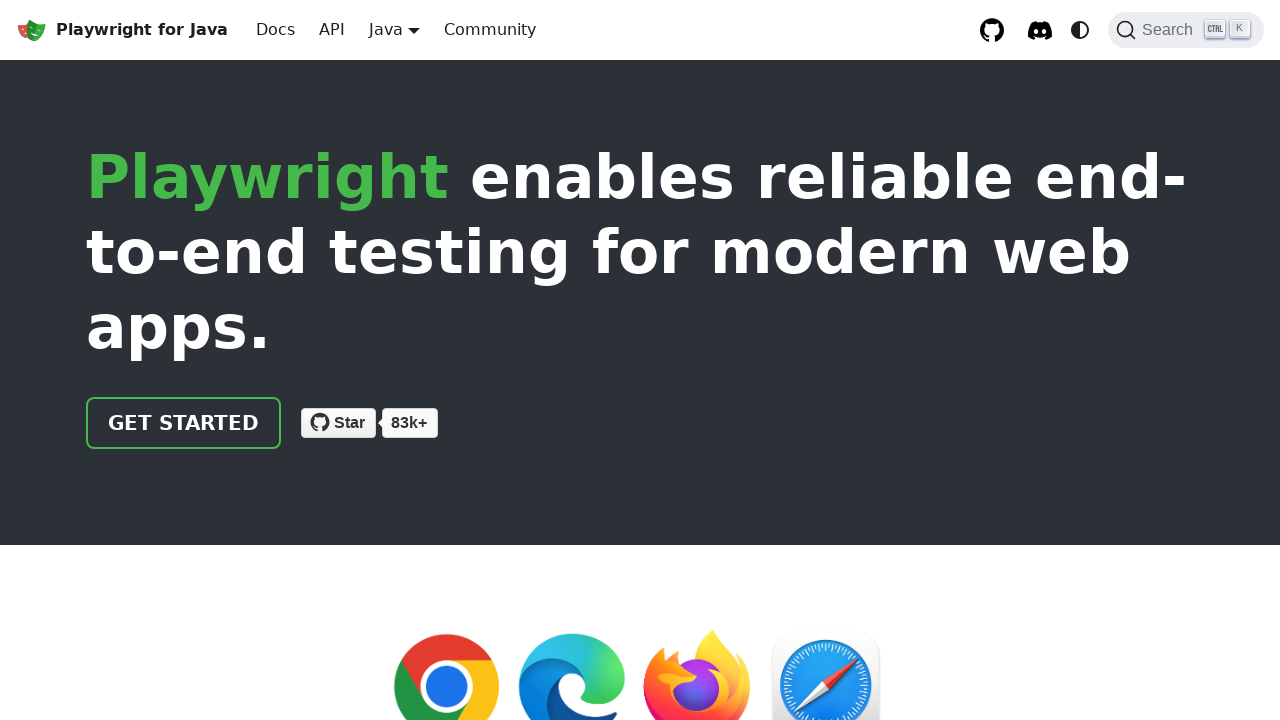

Clicked on the 'Get Started' link at (184, 423) on text=Get Started
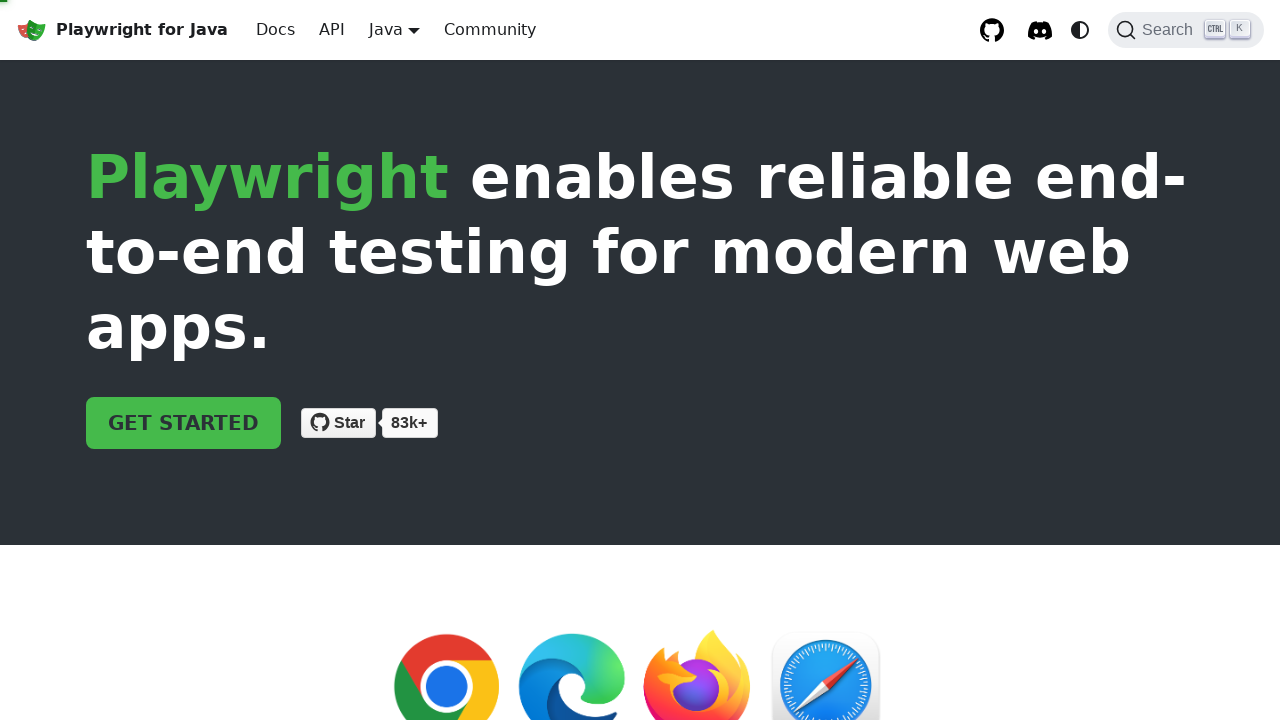

Waited for page load to complete - getting started guide loaded
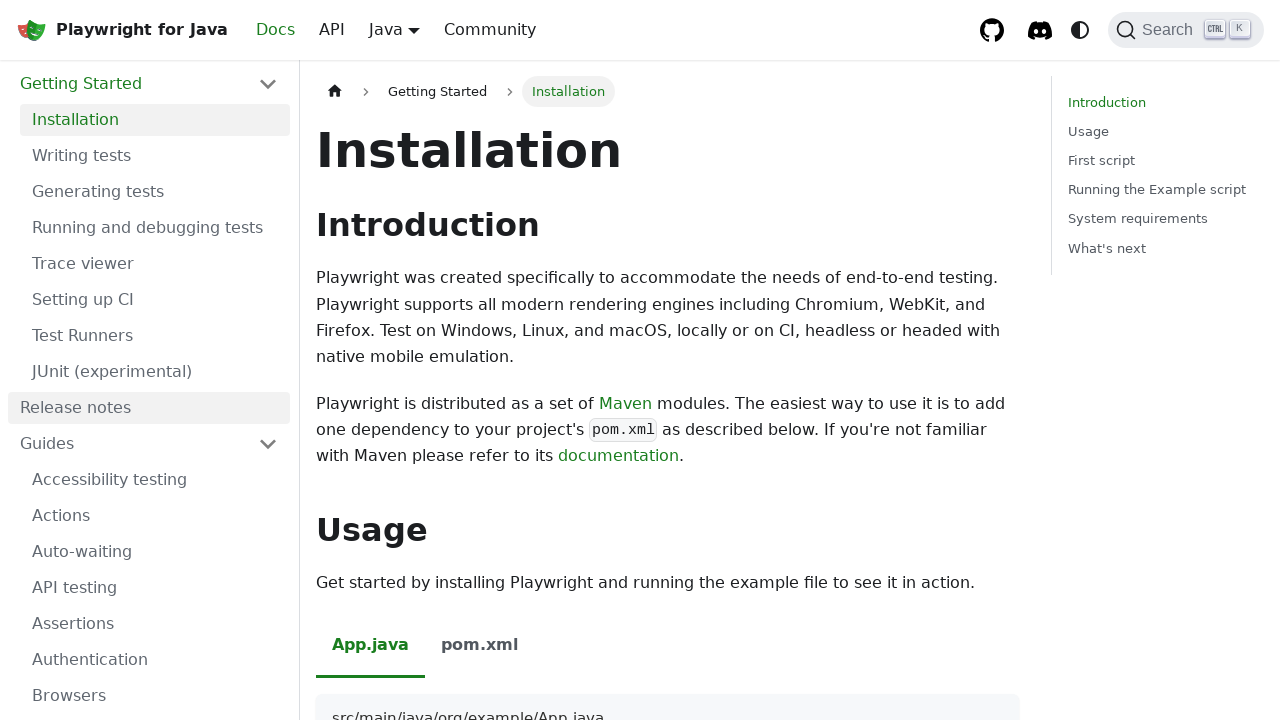

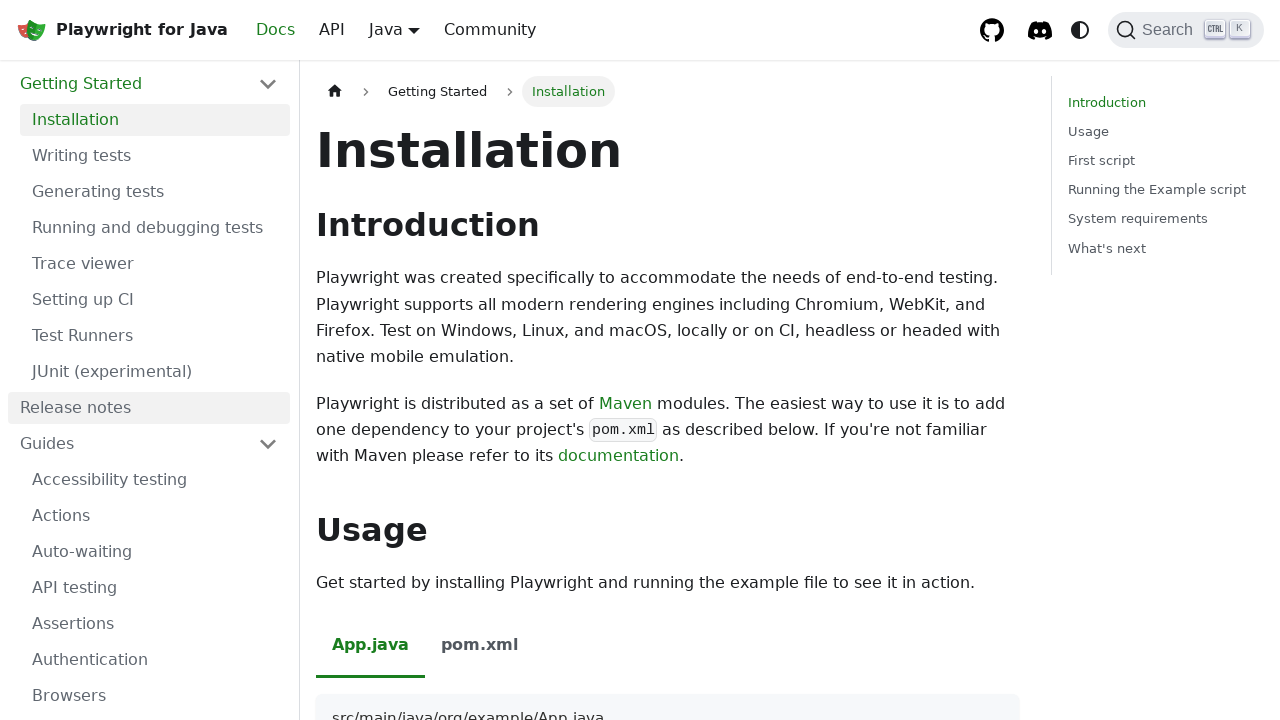